Tests file upload functionality by uploading a valid image file and verifying the uploaded filename is displayed on the confirmation page.

Starting URL: https://the-internet.herokuapp.com/upload

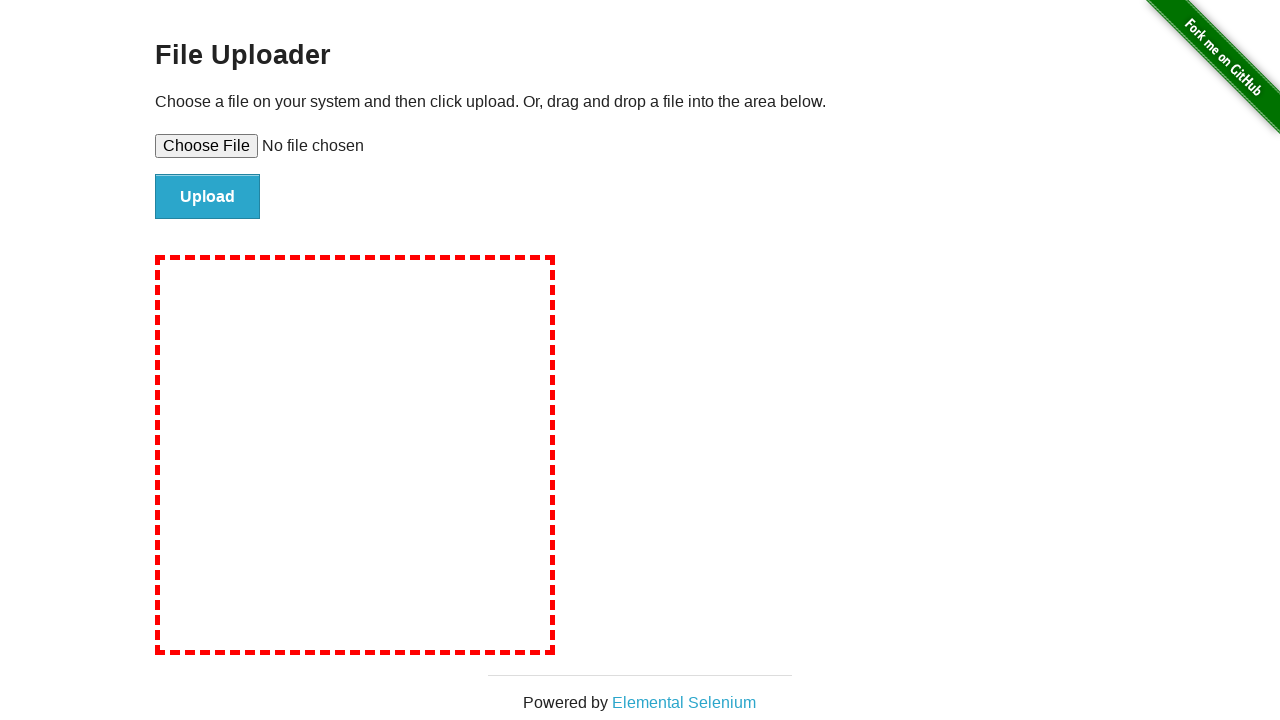

Created temporary test image file (sample1.jpg)
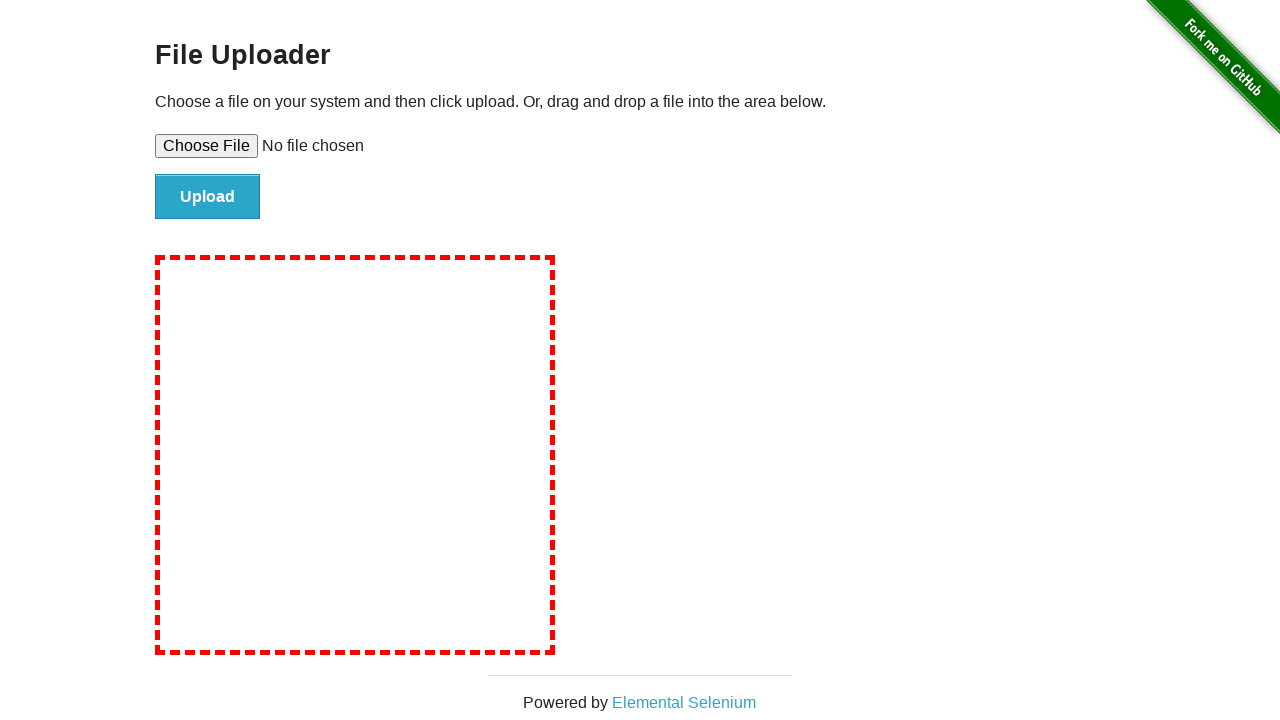

Selected test image file for upload
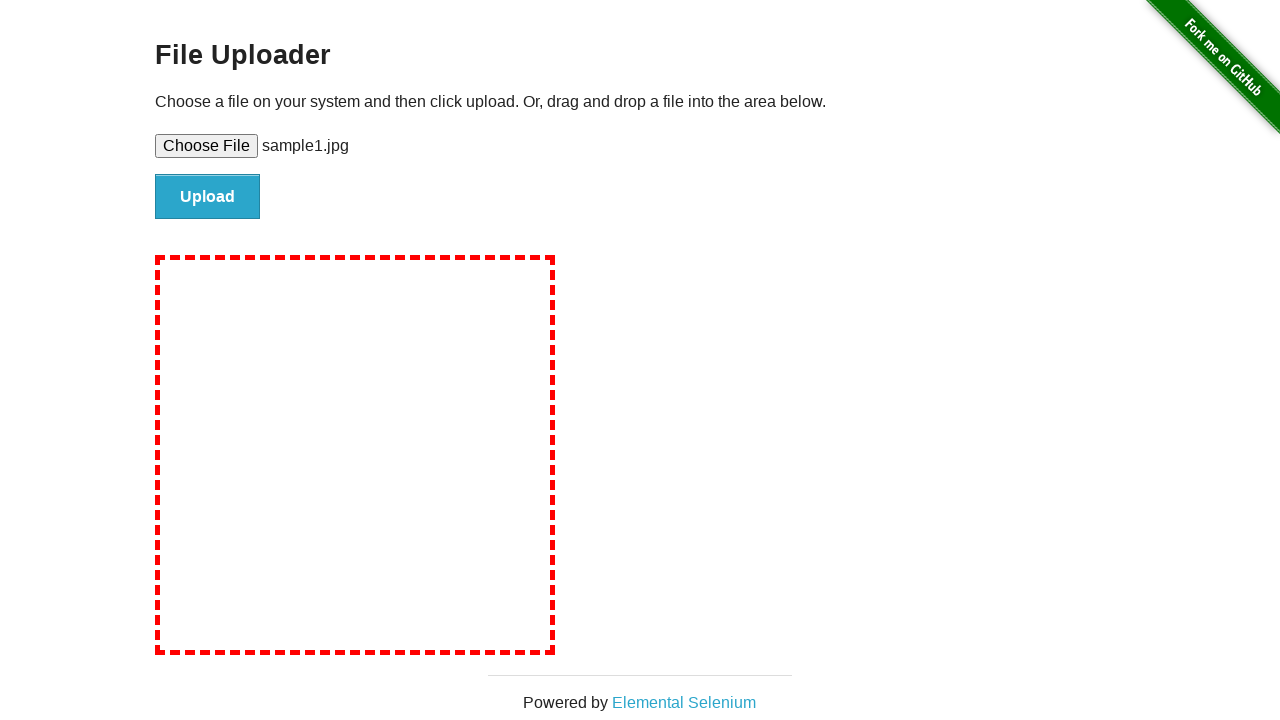

Clicked file submit button at (208, 197) on #file-submit
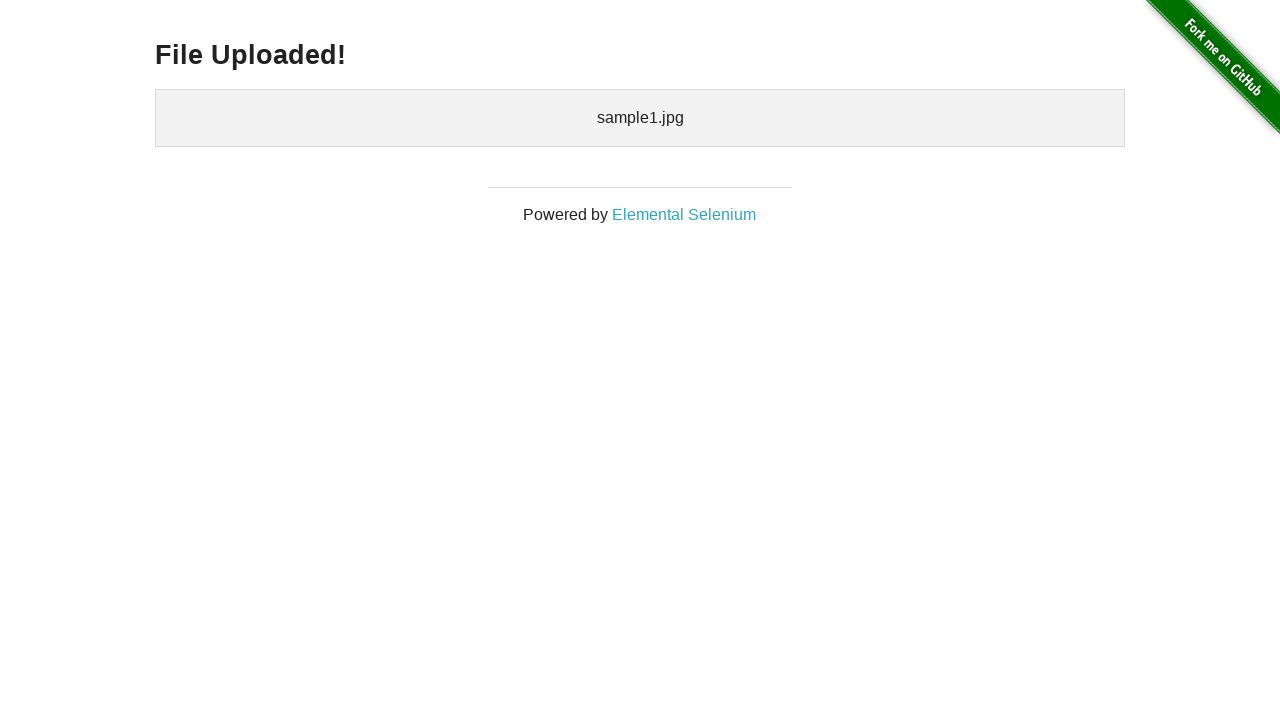

Upload confirmation page loaded
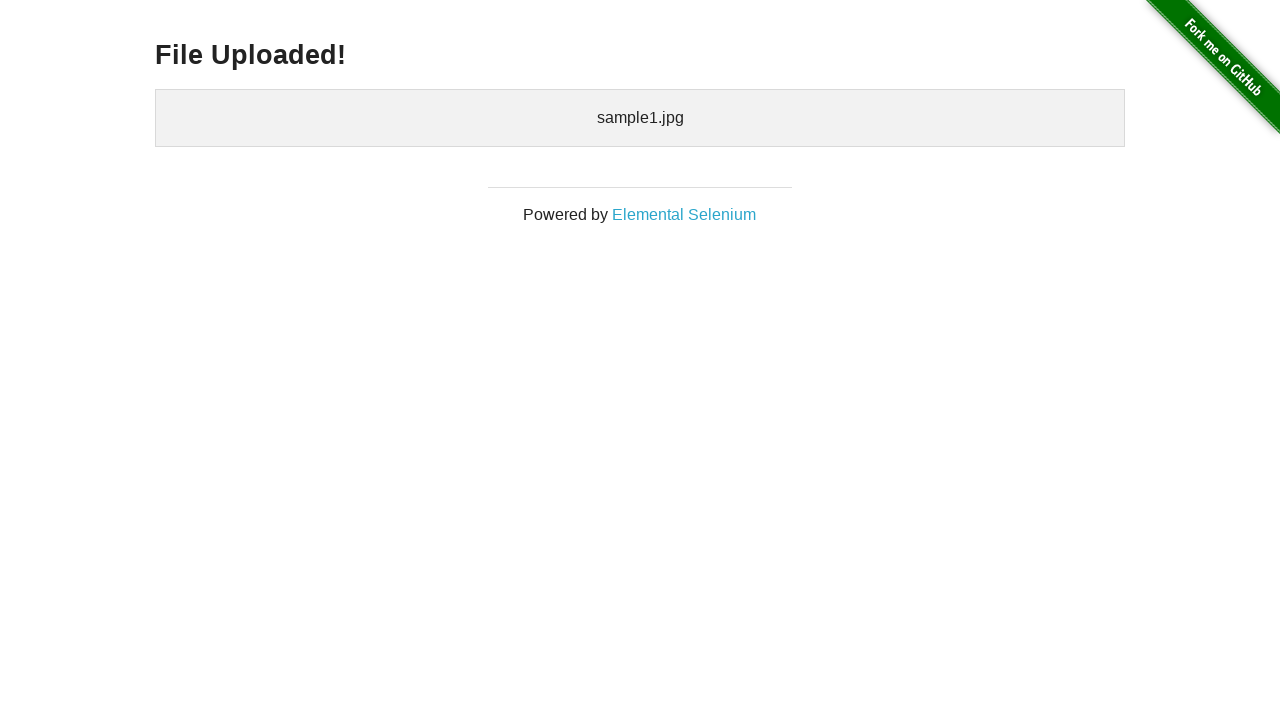

Retrieved uploaded filename from confirmation page
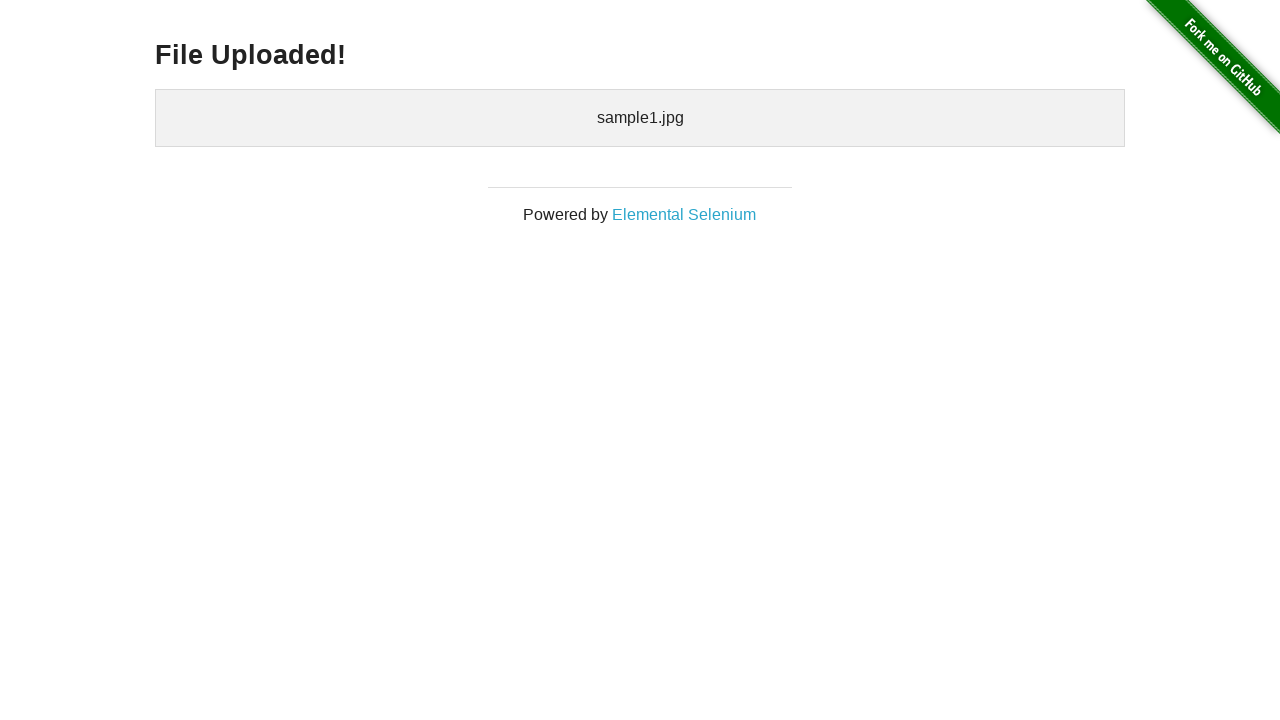

Verified that uploaded filename 'sample1.jpg' is displayed on confirmation page
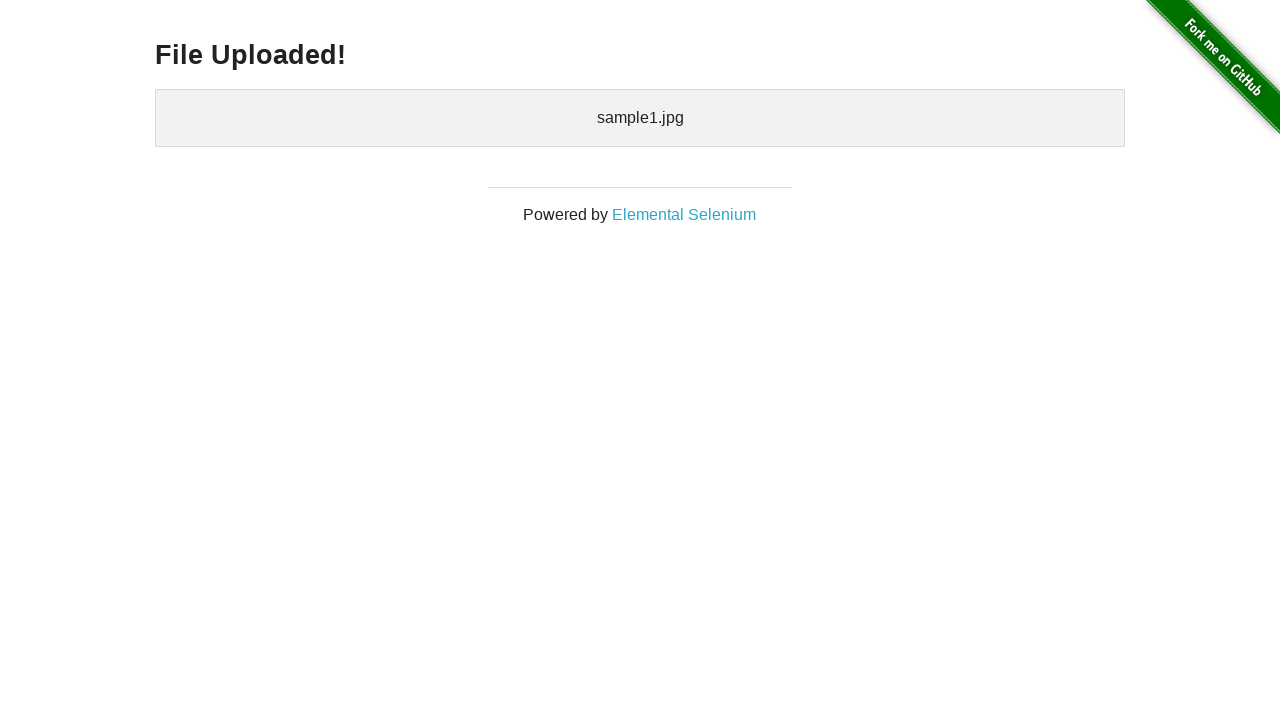

Cleaned up temporary test image file
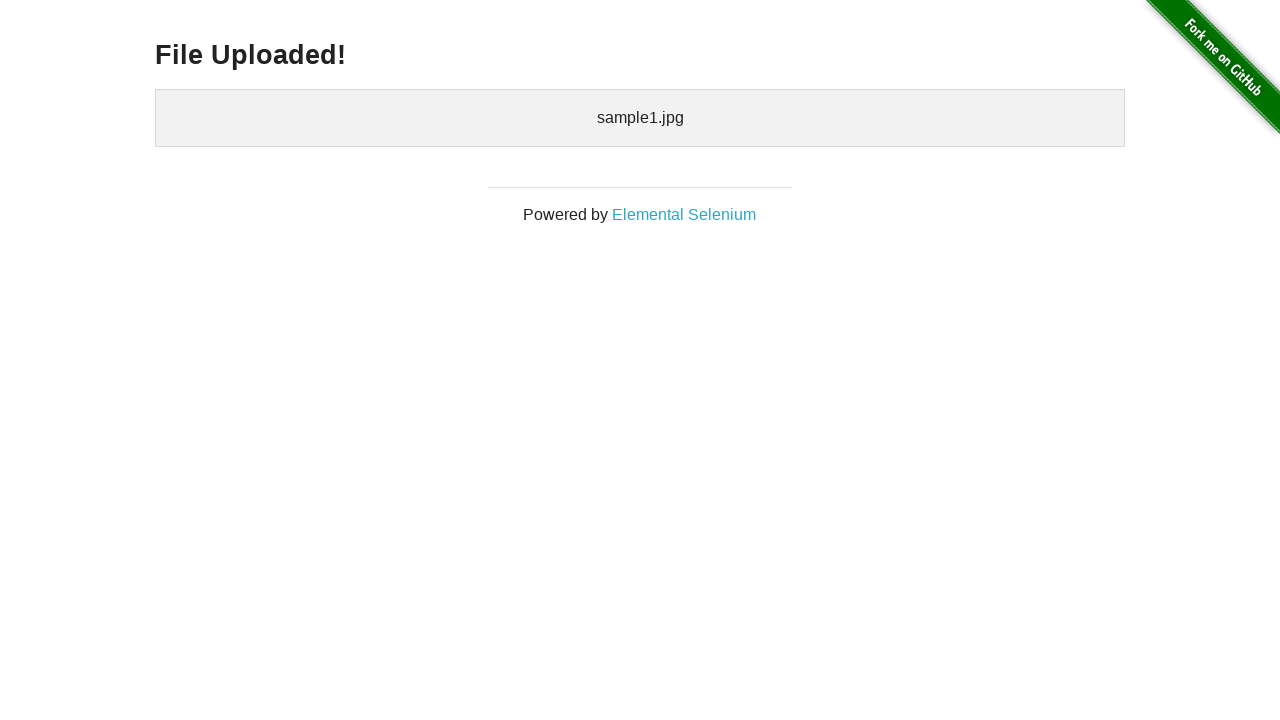

Cleaned up temporary directory
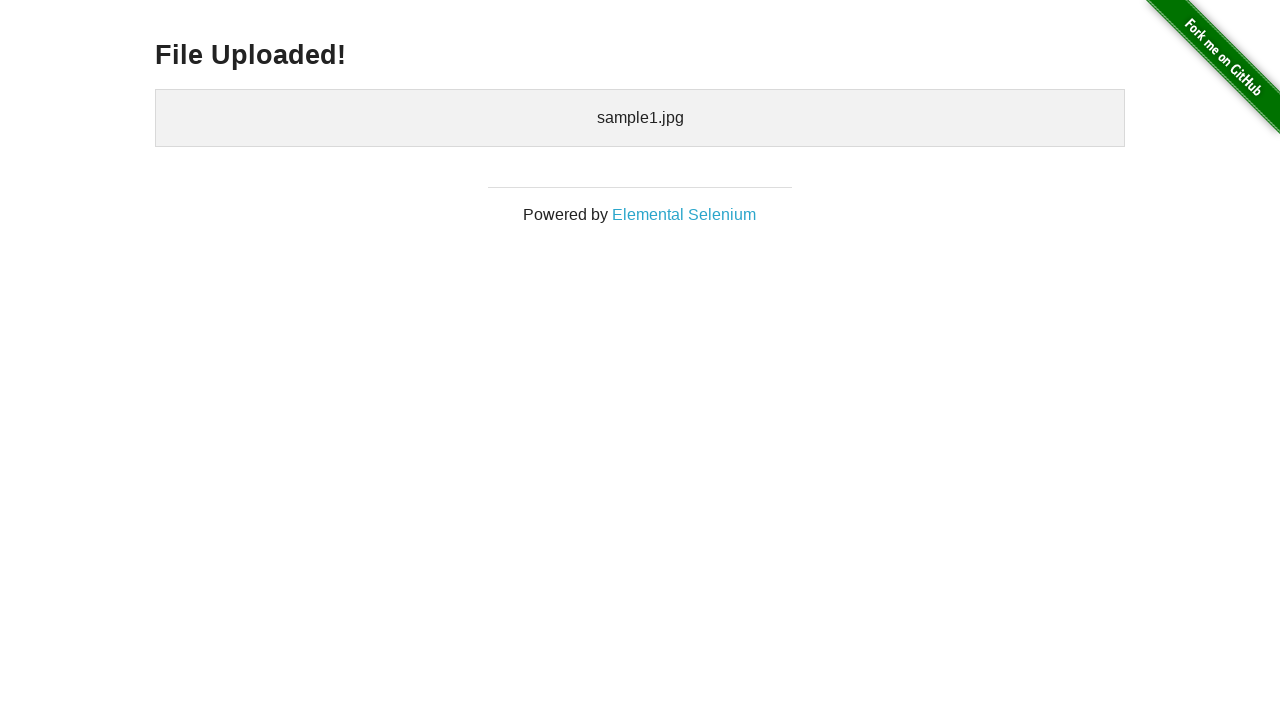

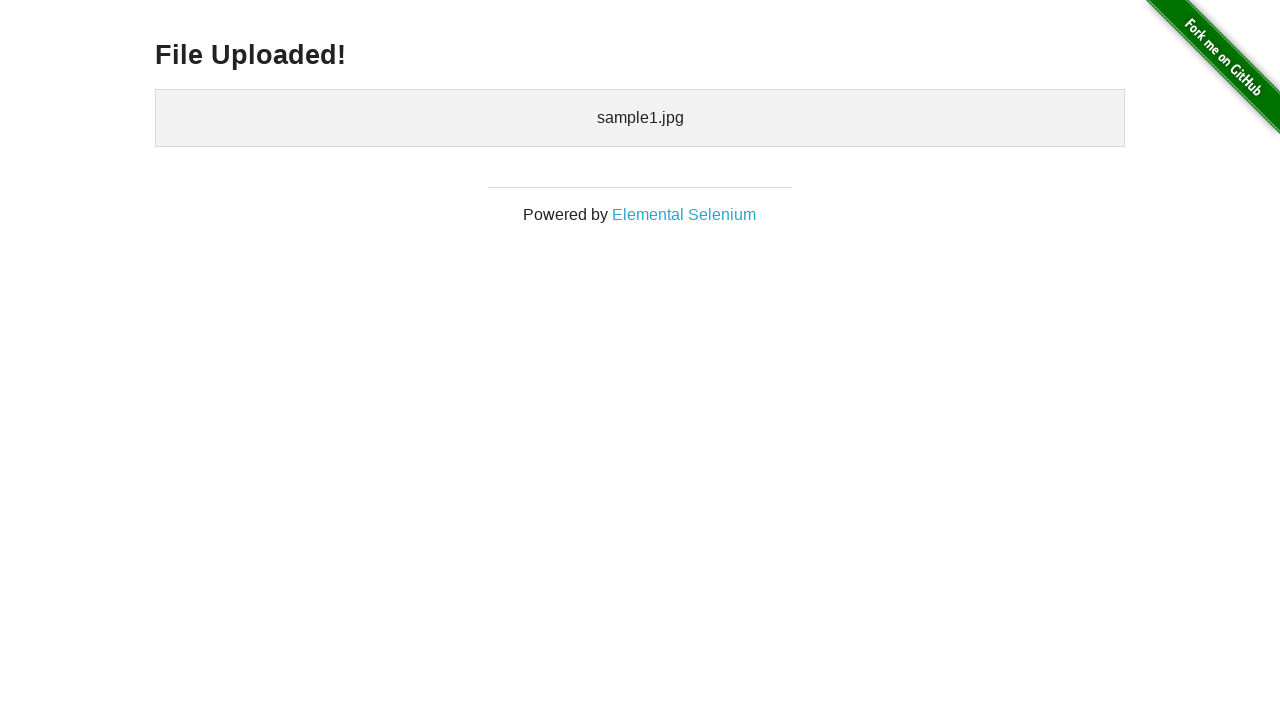